Fills out a registration form using keyboard navigation, entering user details and submitting the form

Starting URL: https://naveenautomationlabs.com/opencart/index.php?route=account/register

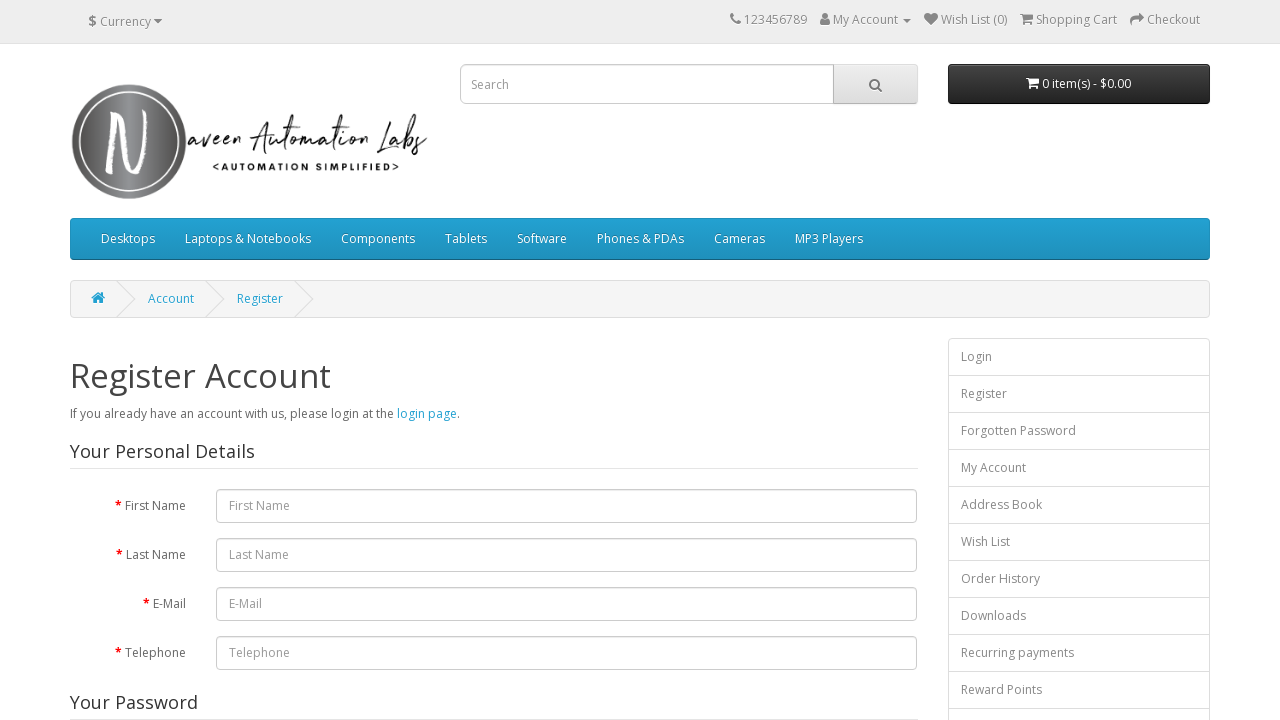

Filled first name field with 'Malar' on #input-firstname
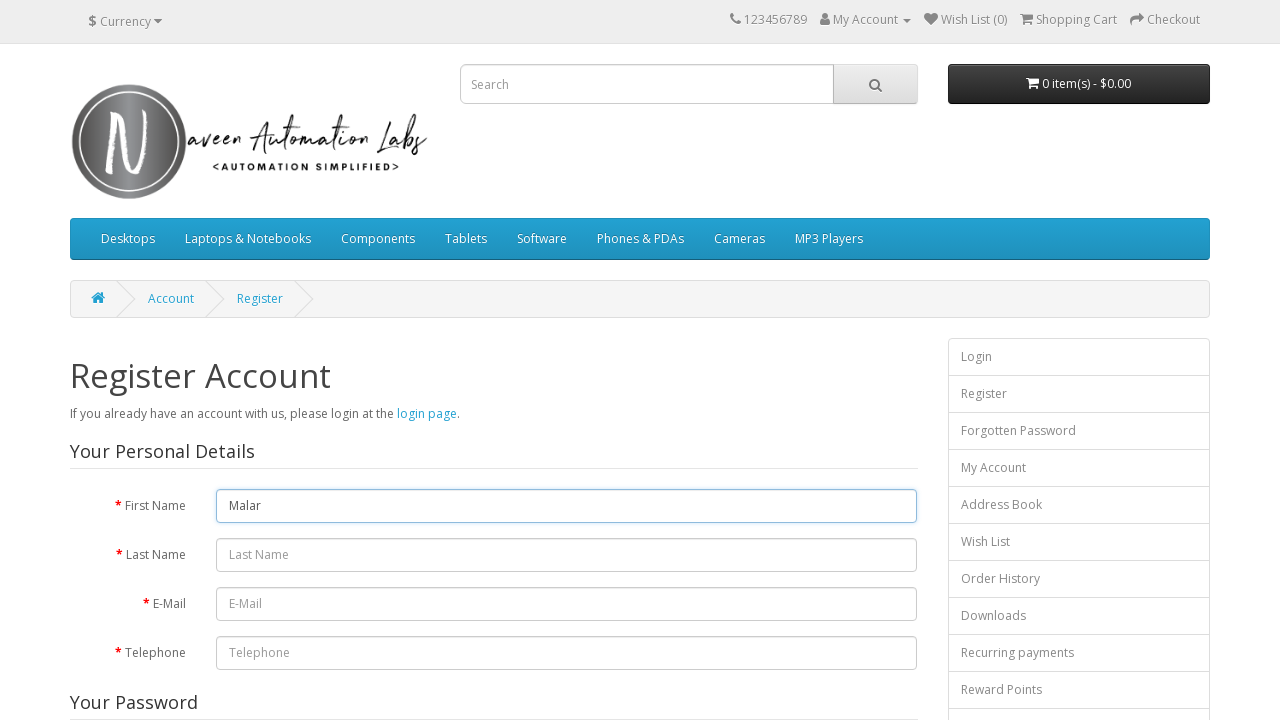

Pressed Tab to navigate to last name field
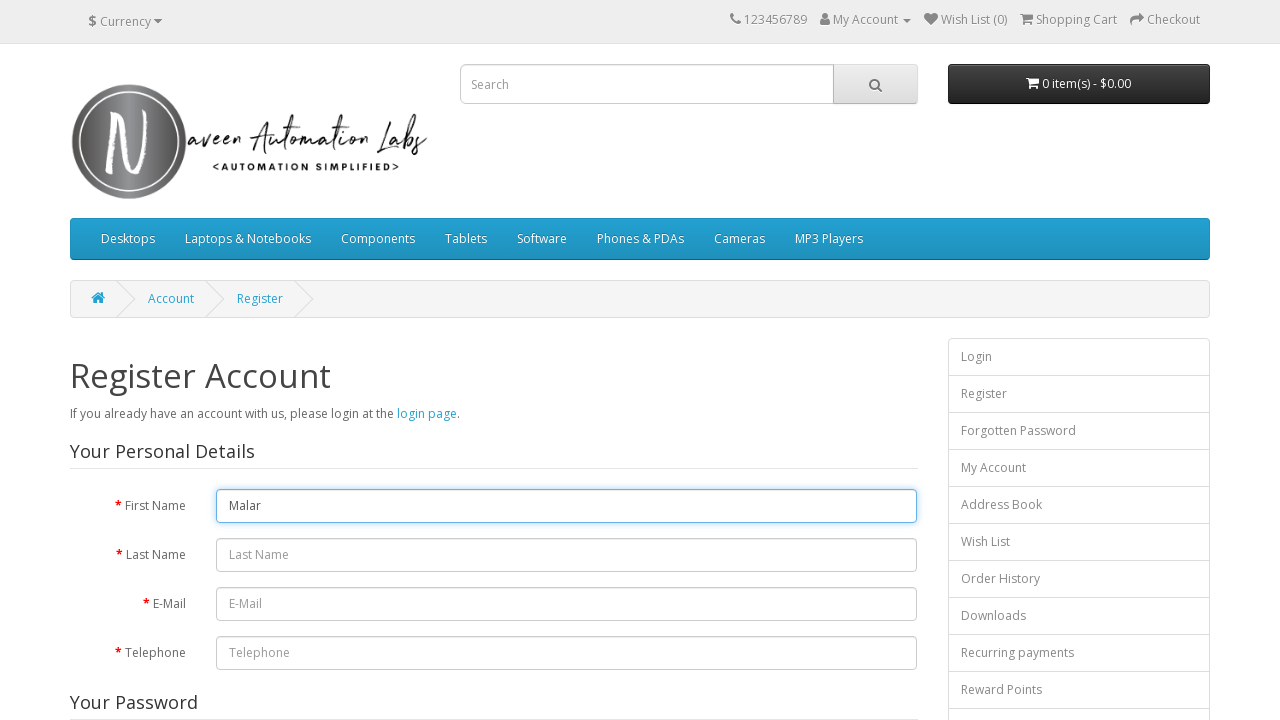

Entered last name 'vizhi'
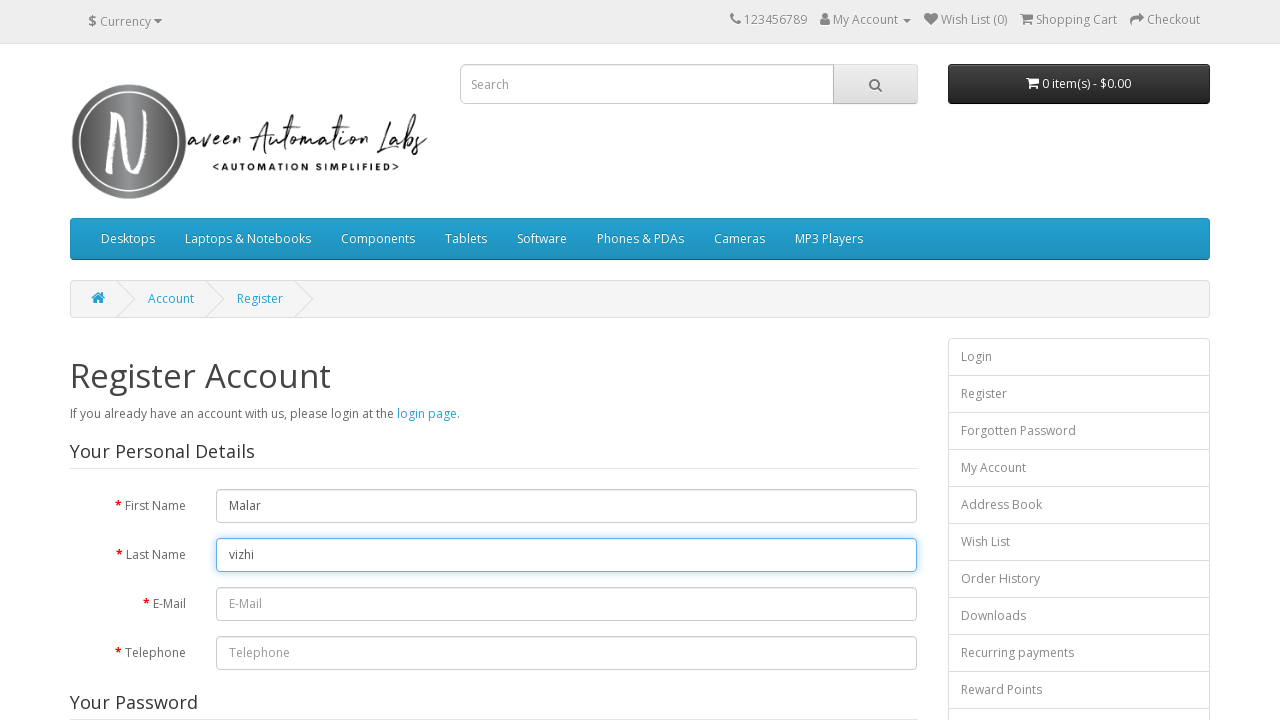

Pressed Tab to navigate to email field
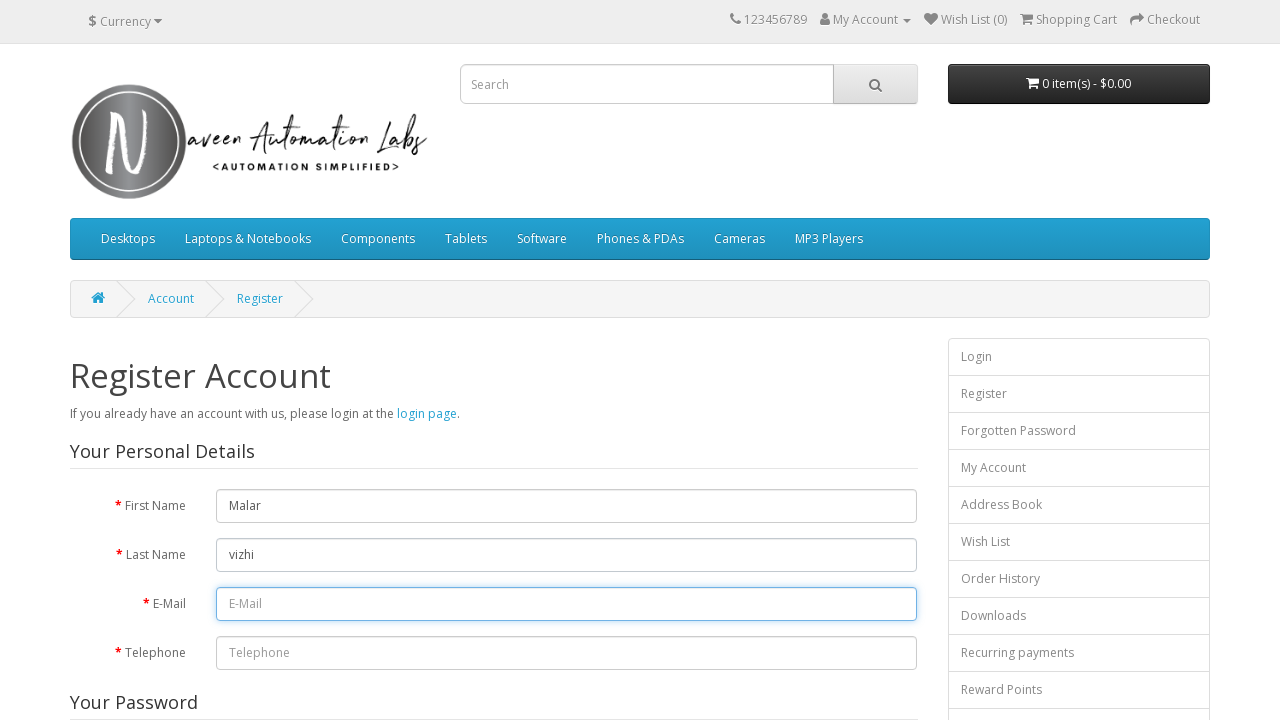

Entered email 'malar@gmail.com'
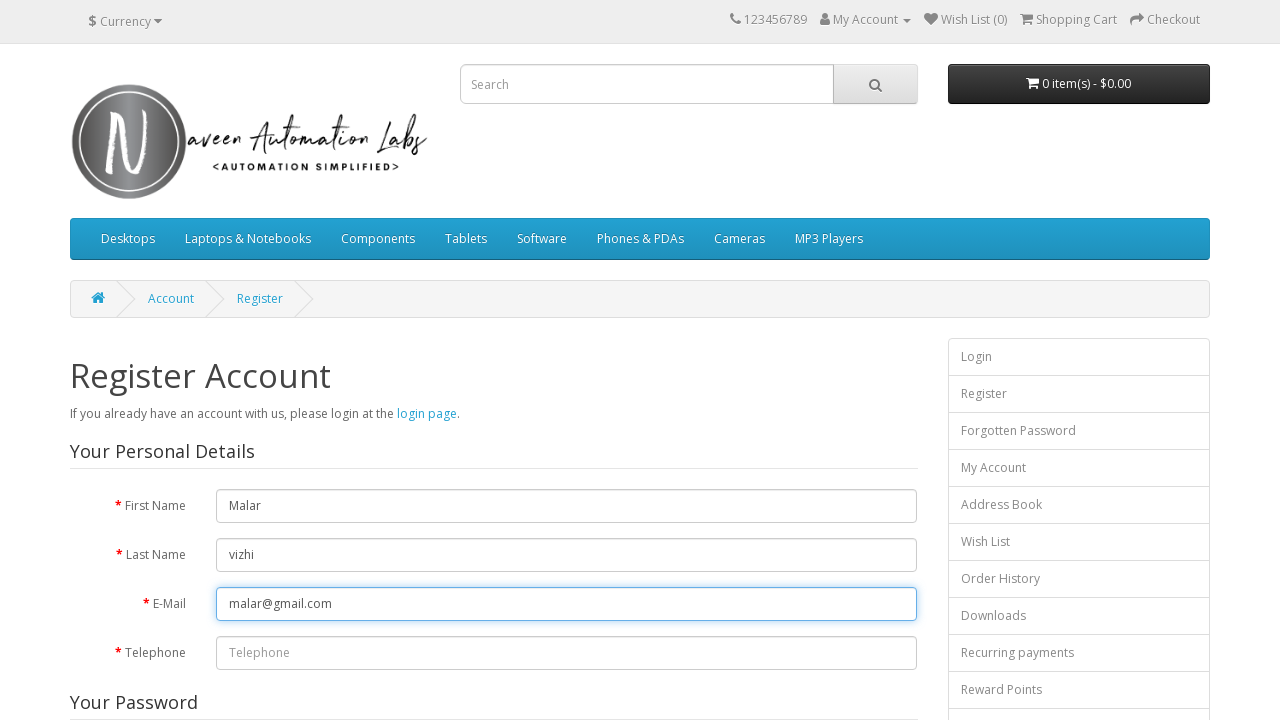

Pressed Tab to navigate to telephone field
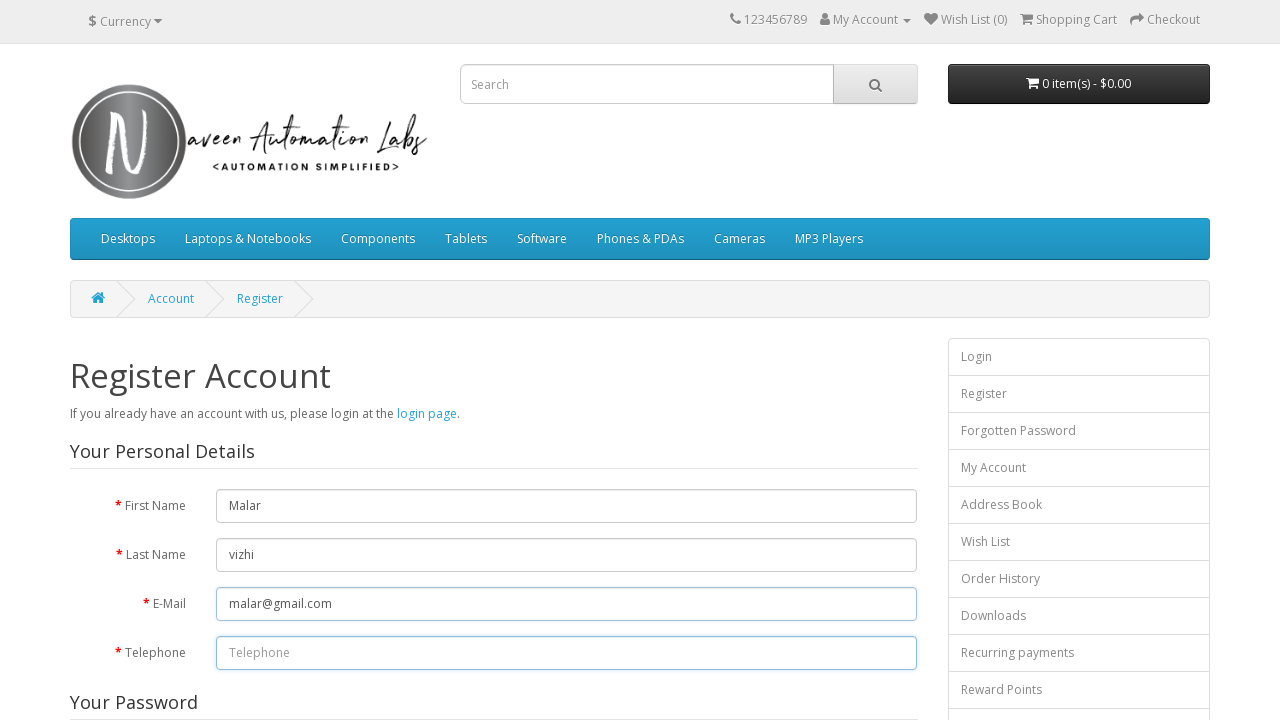

Entered telephone number '9999921111'
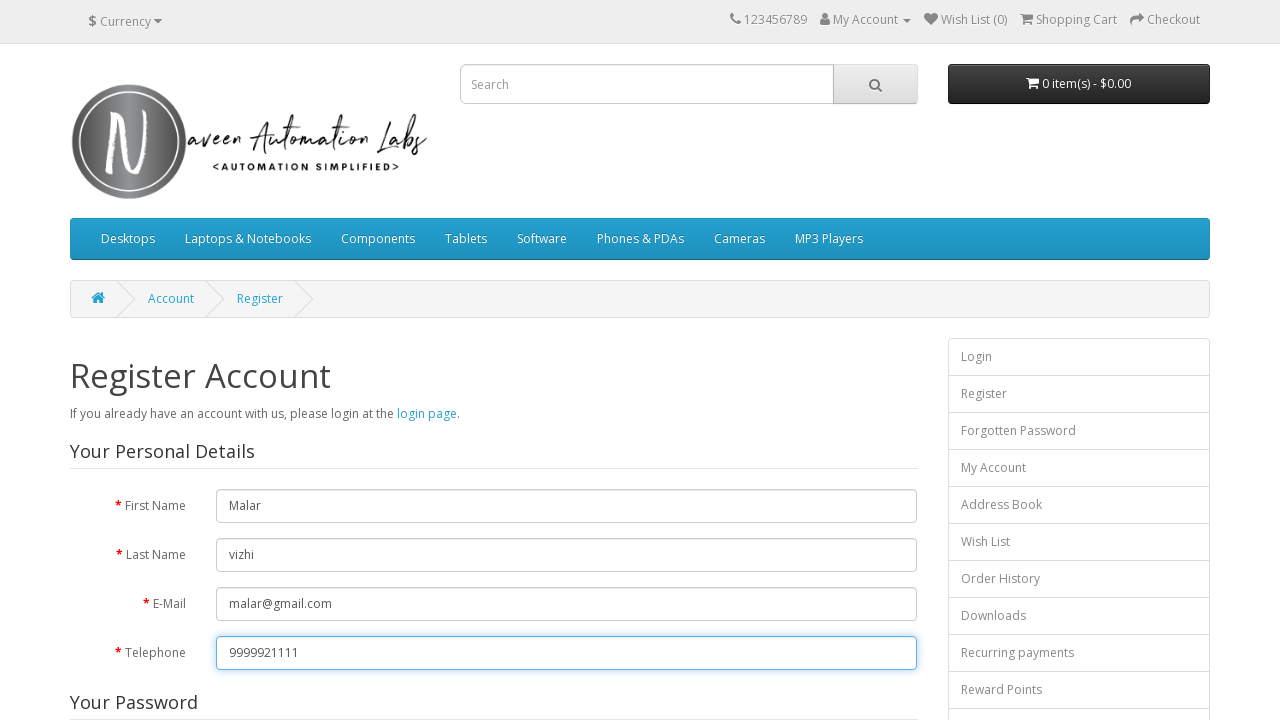

Pressed Tab to navigate to password field
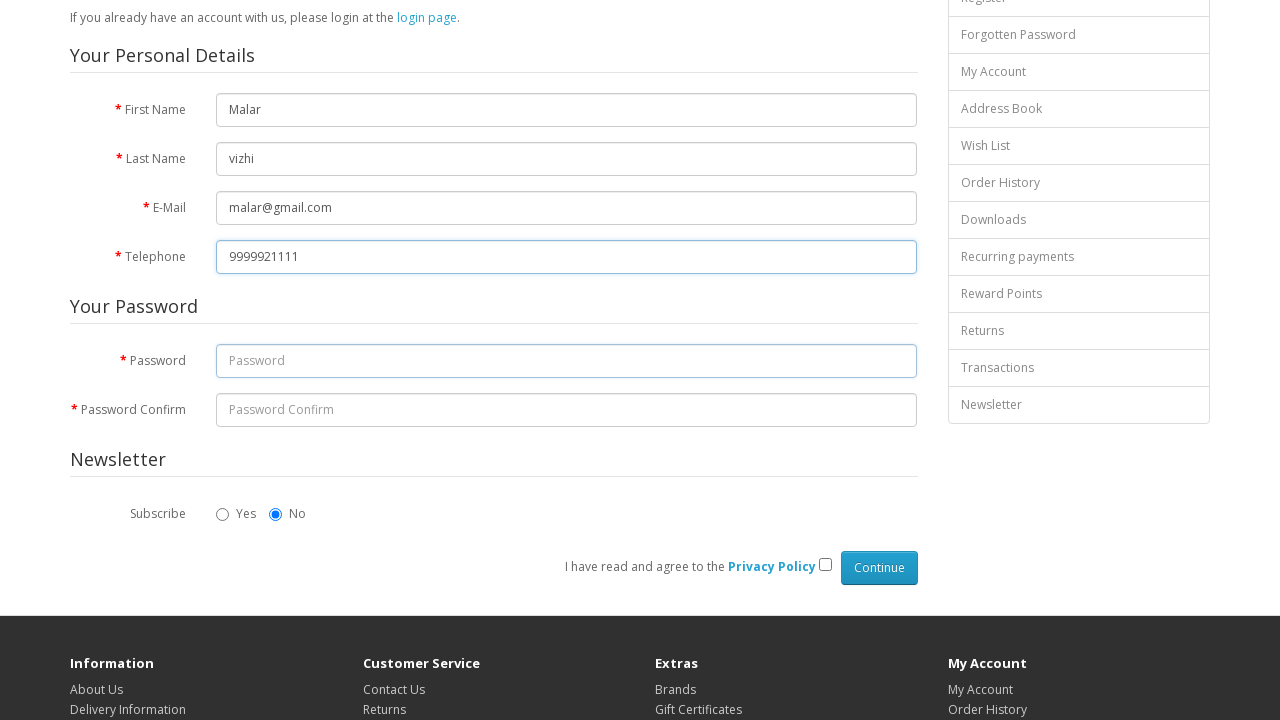

Entered password 'Test@123'
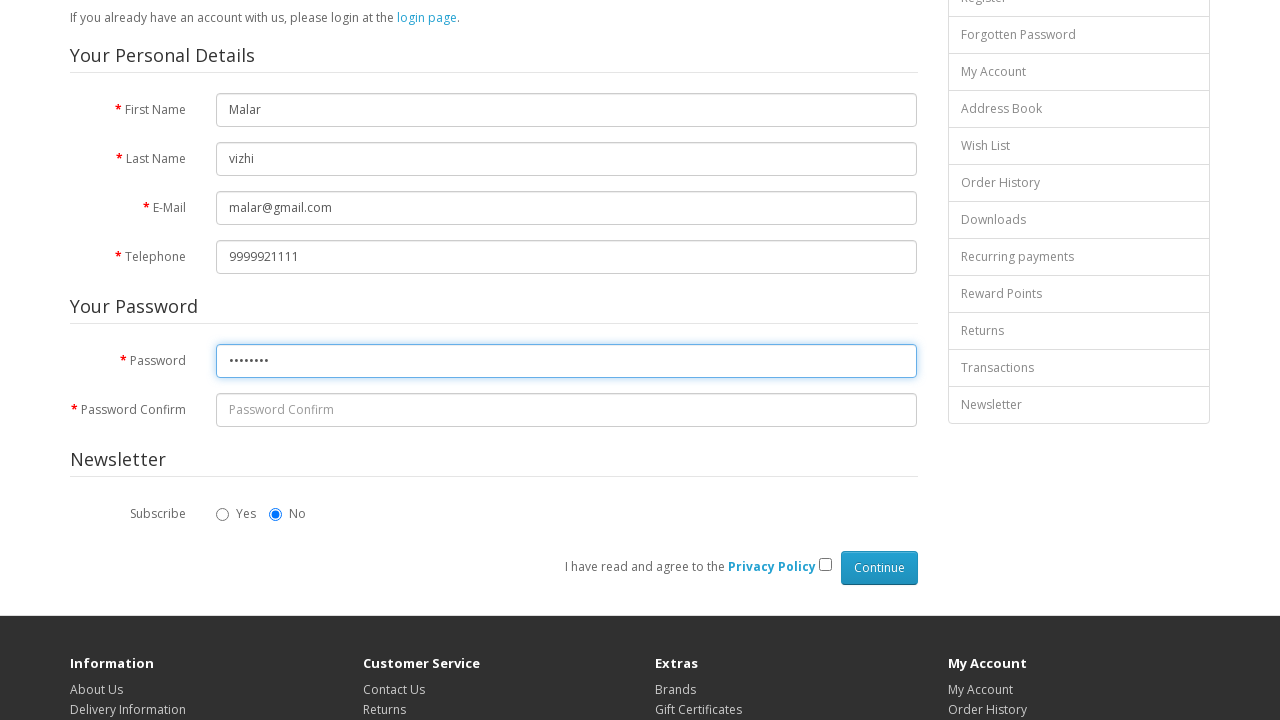

Pressed Tab to navigate to password confirm field
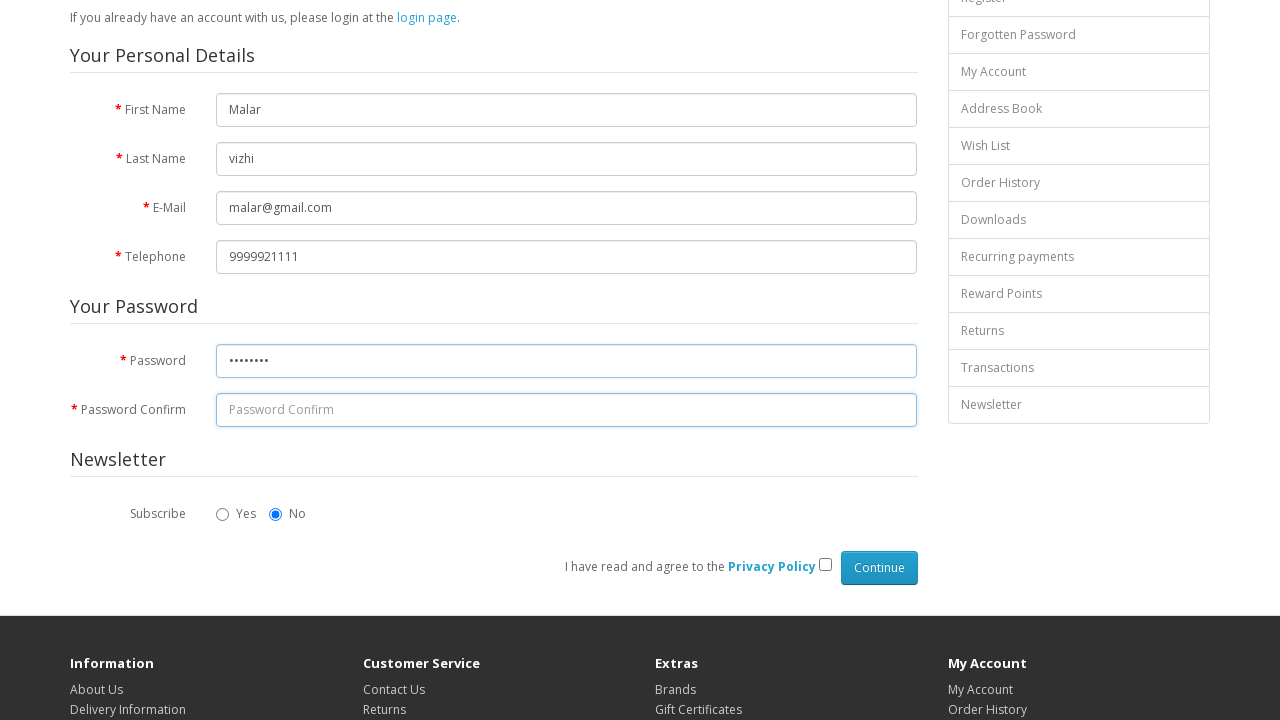

Entered password confirmation 'Test@123'
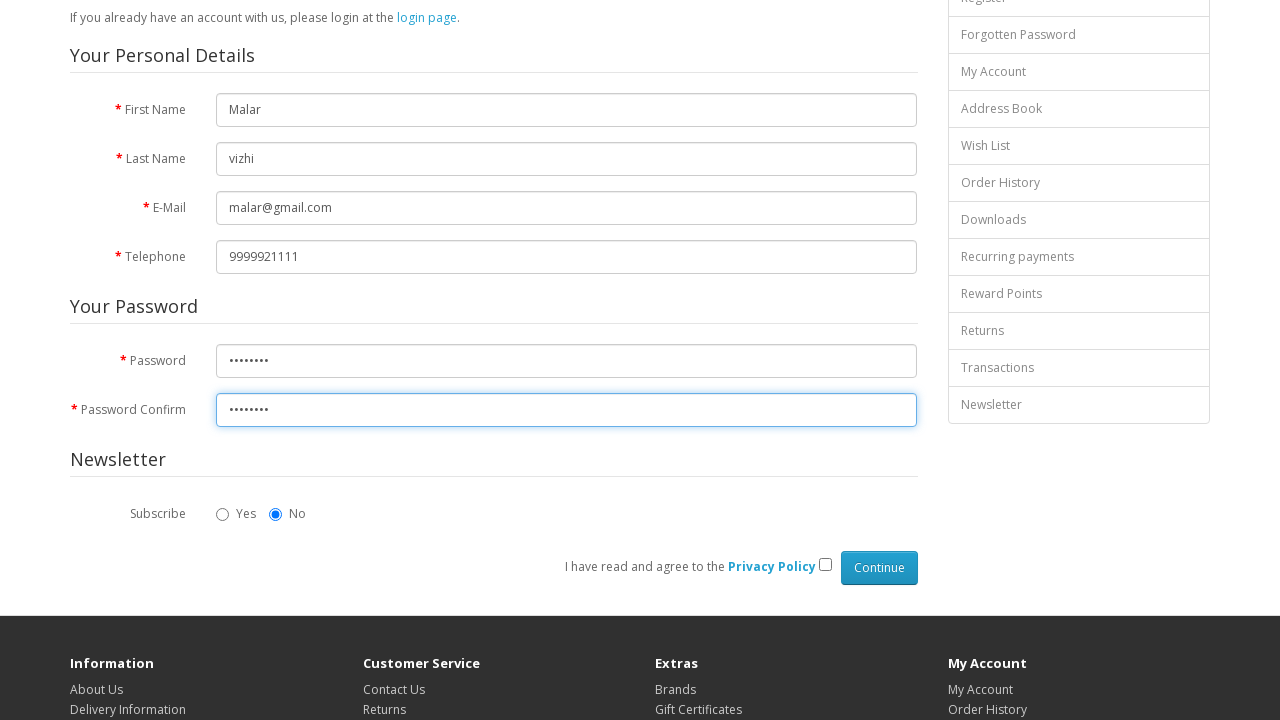

Pressed Tab to navigate through form elements
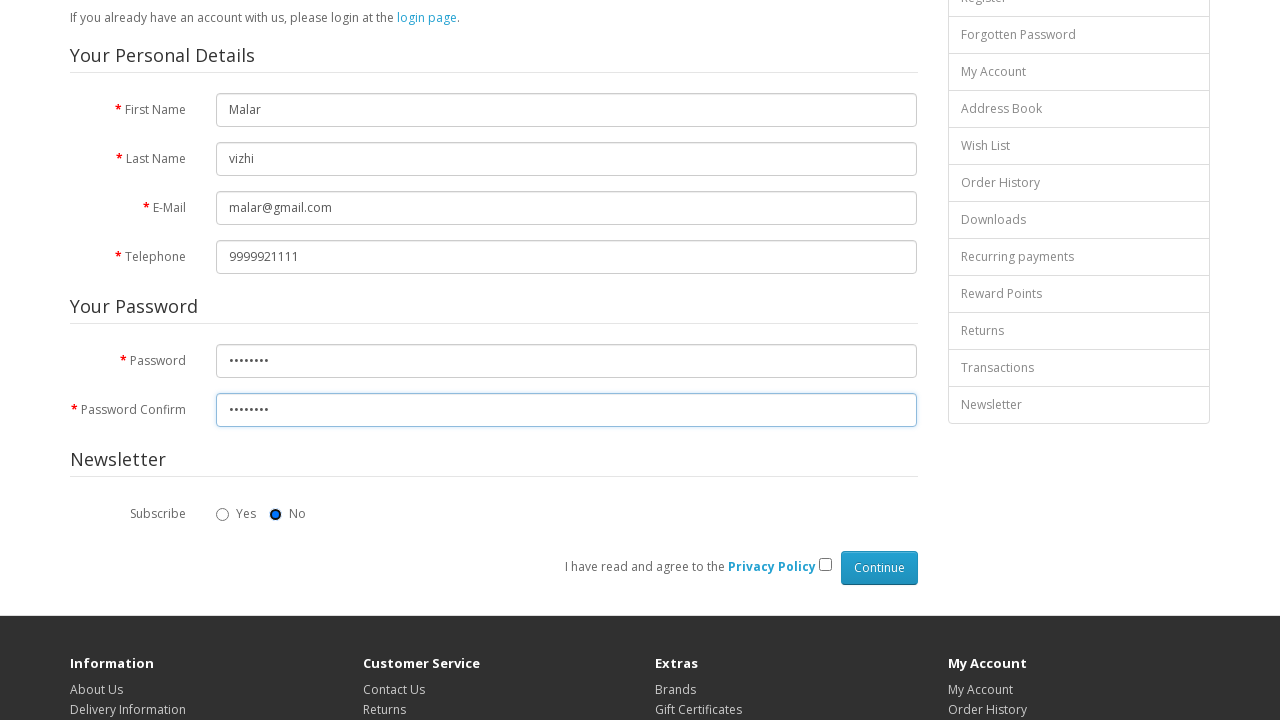

Pressed Tab to navigate through form elements
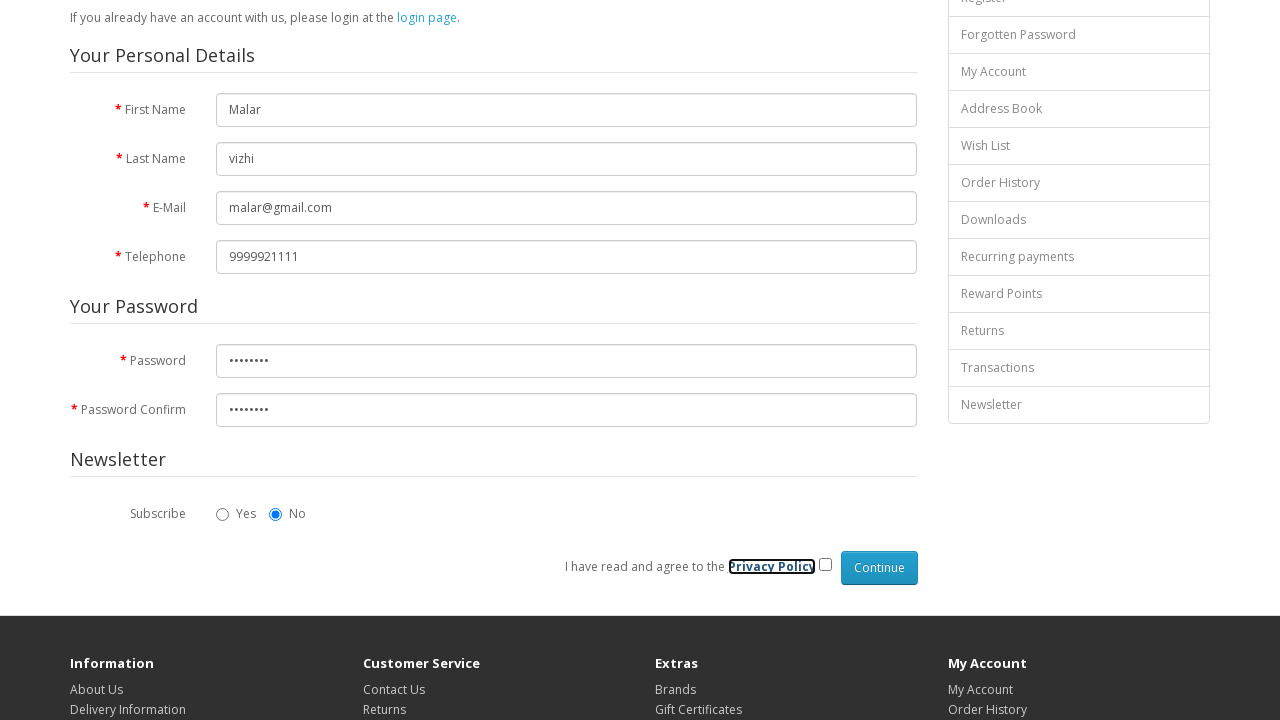

Pressed Tab to navigate through form elements
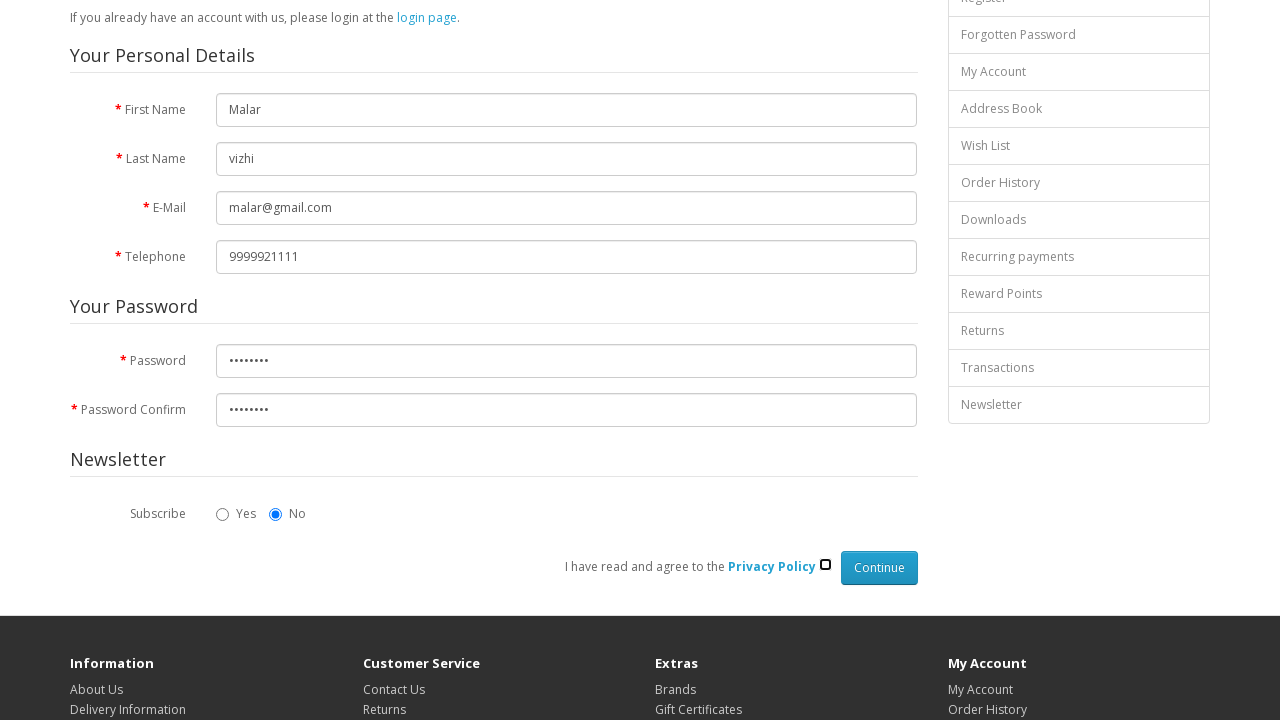

Pressed Space to check the agreement checkbox
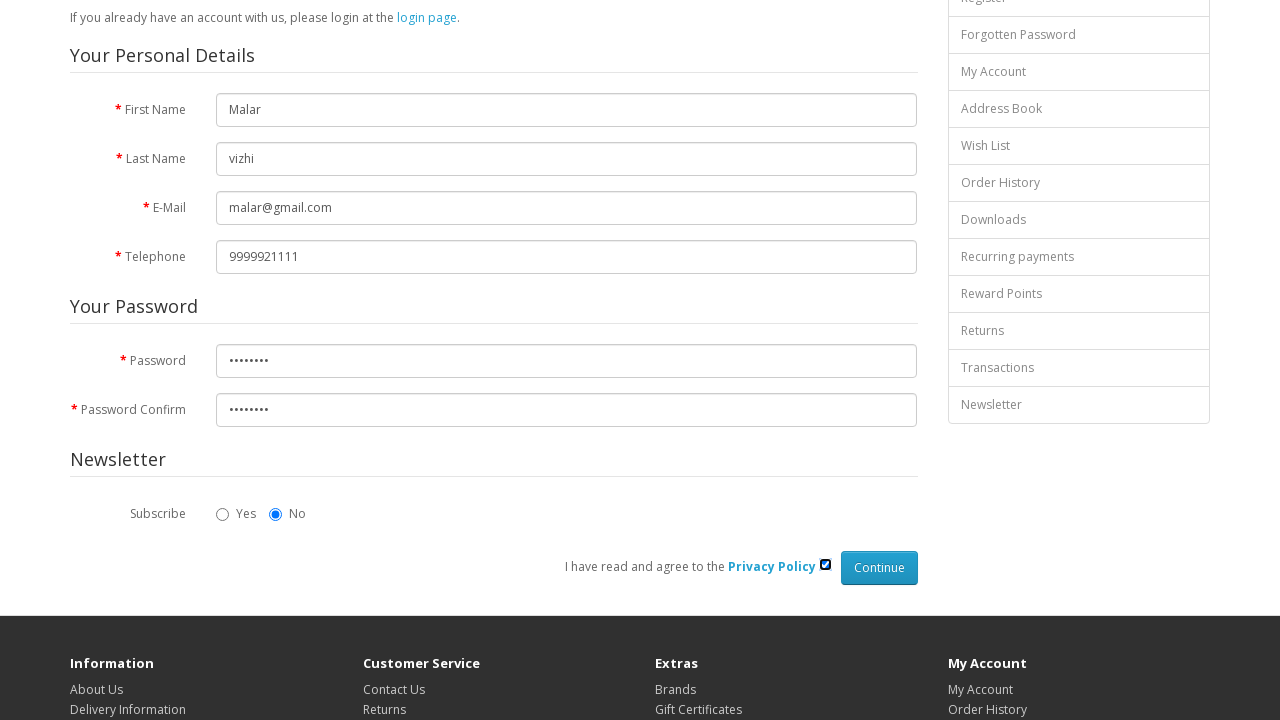

Pressed Tab to navigate to submit button
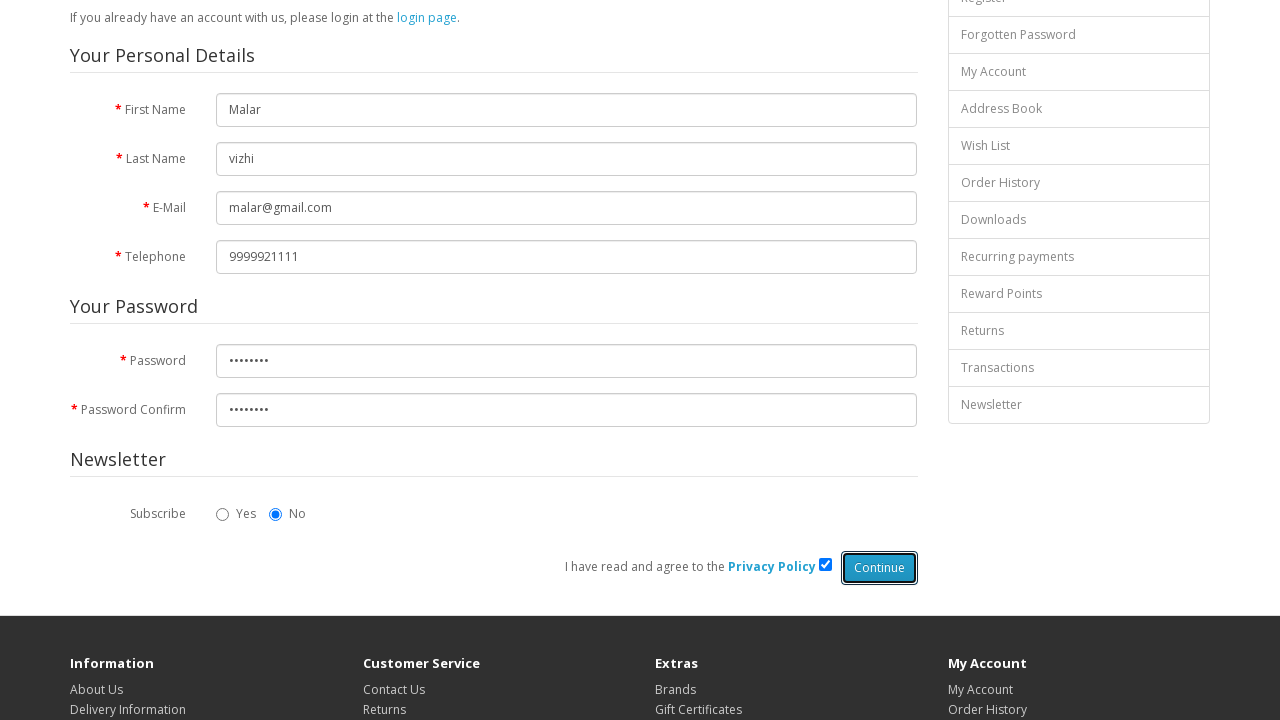

Pressed Enter to submit the registration form
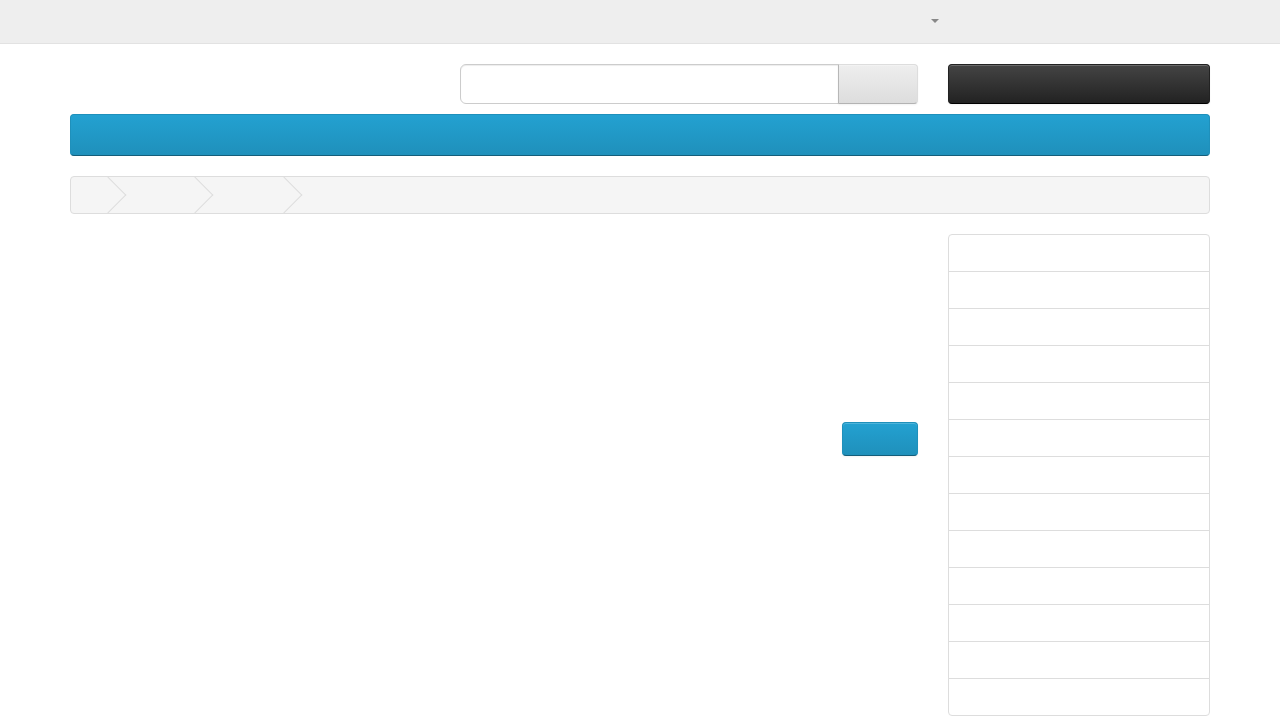

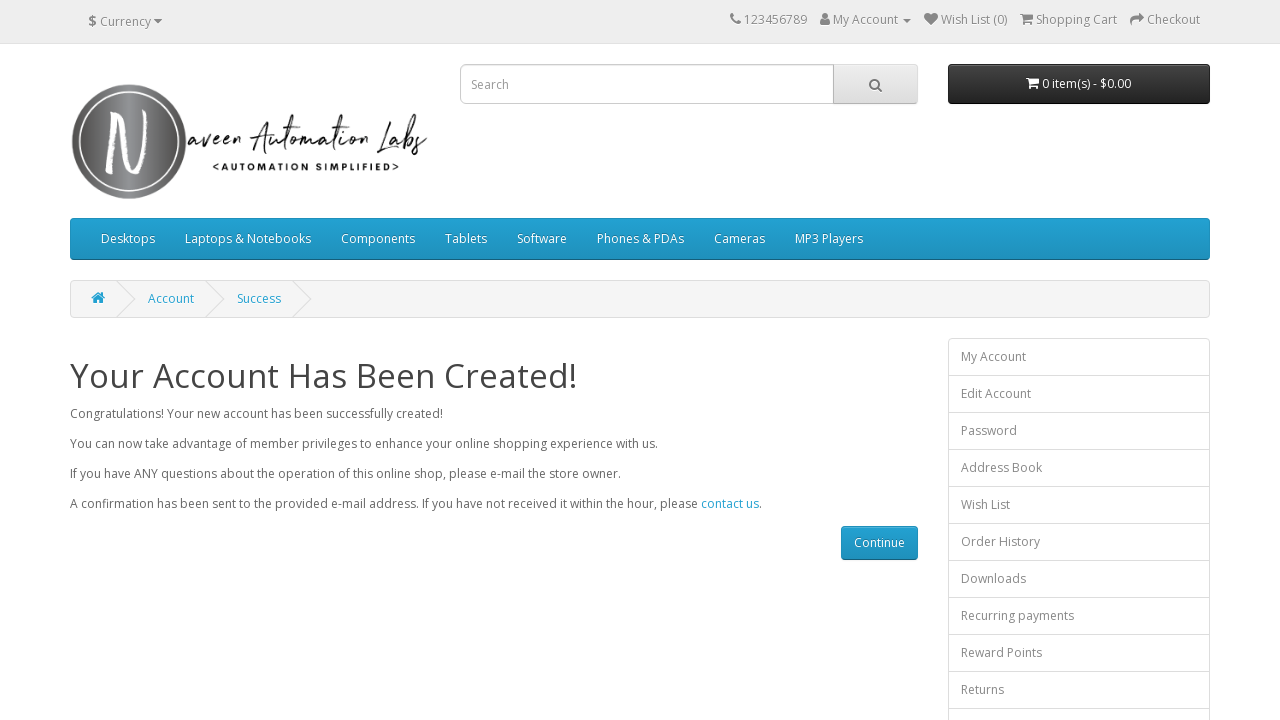